Tests the search functionality of a PrestaShop site by entering a random product name and submitting the search form

Starting URL: https://prod-kurs.coderslab.pl

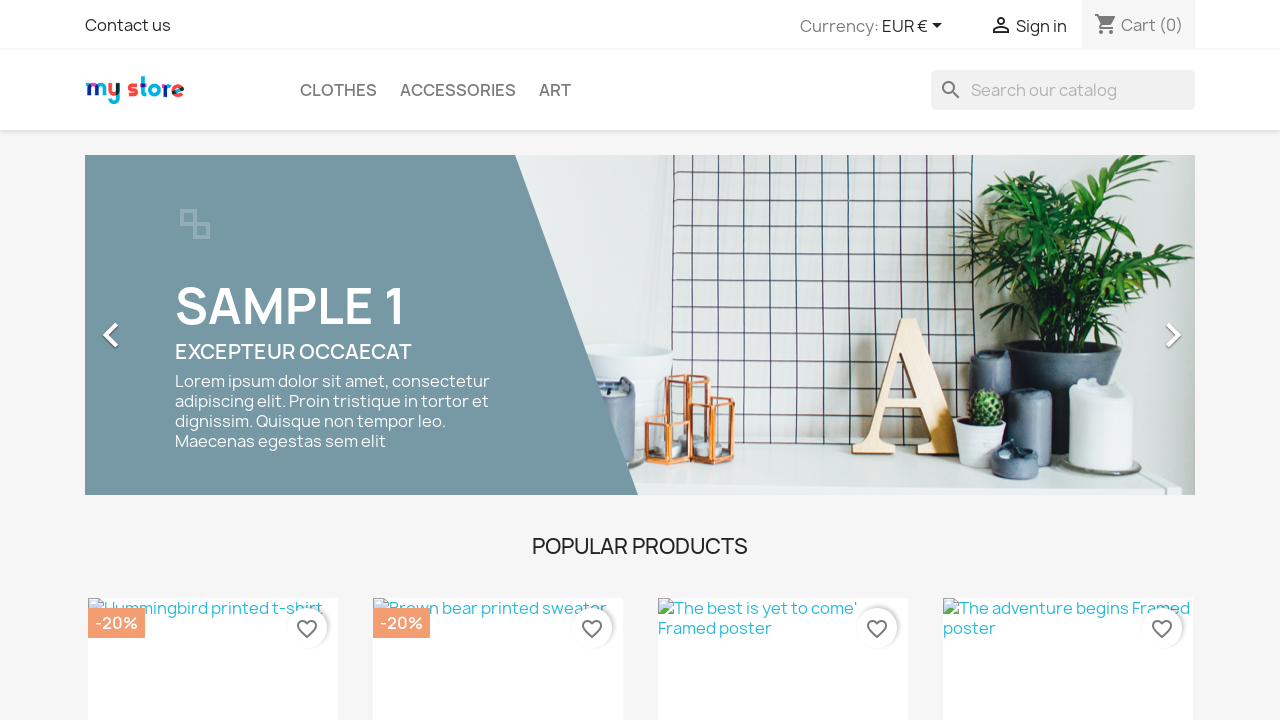

Located search input element by name attribute 's'
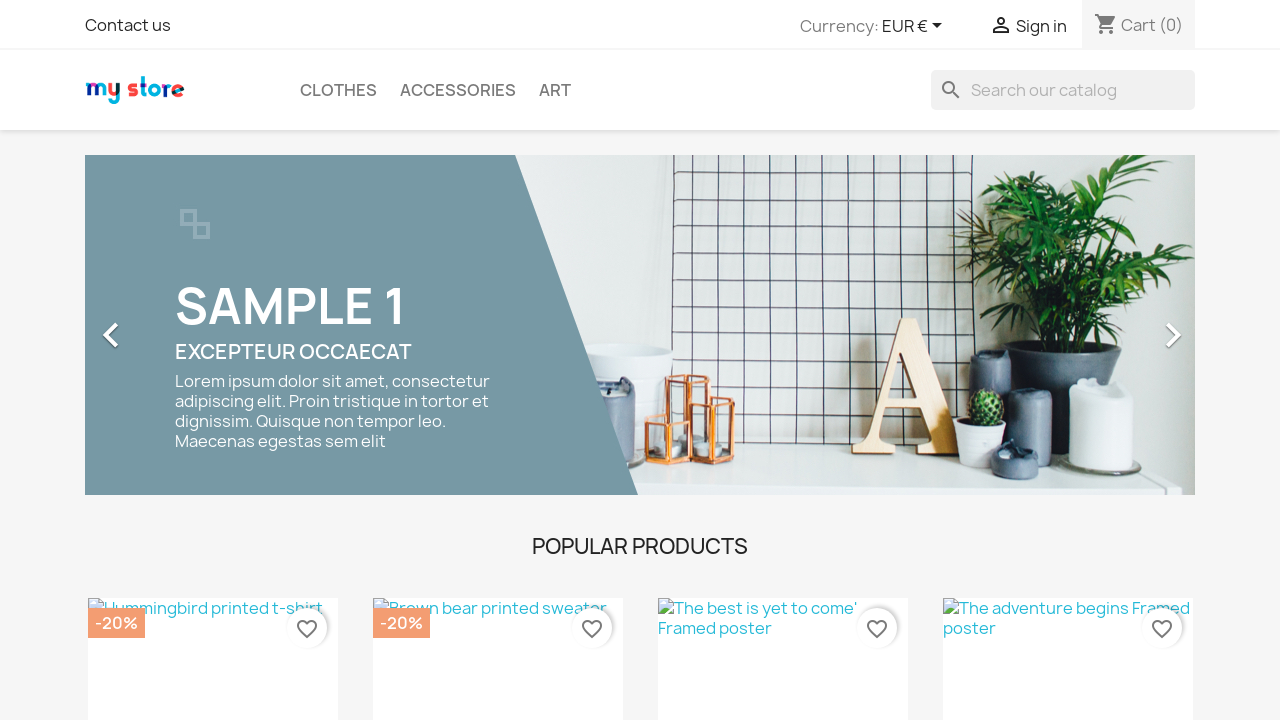

Cleared any existing text in the search field on input[name='s']
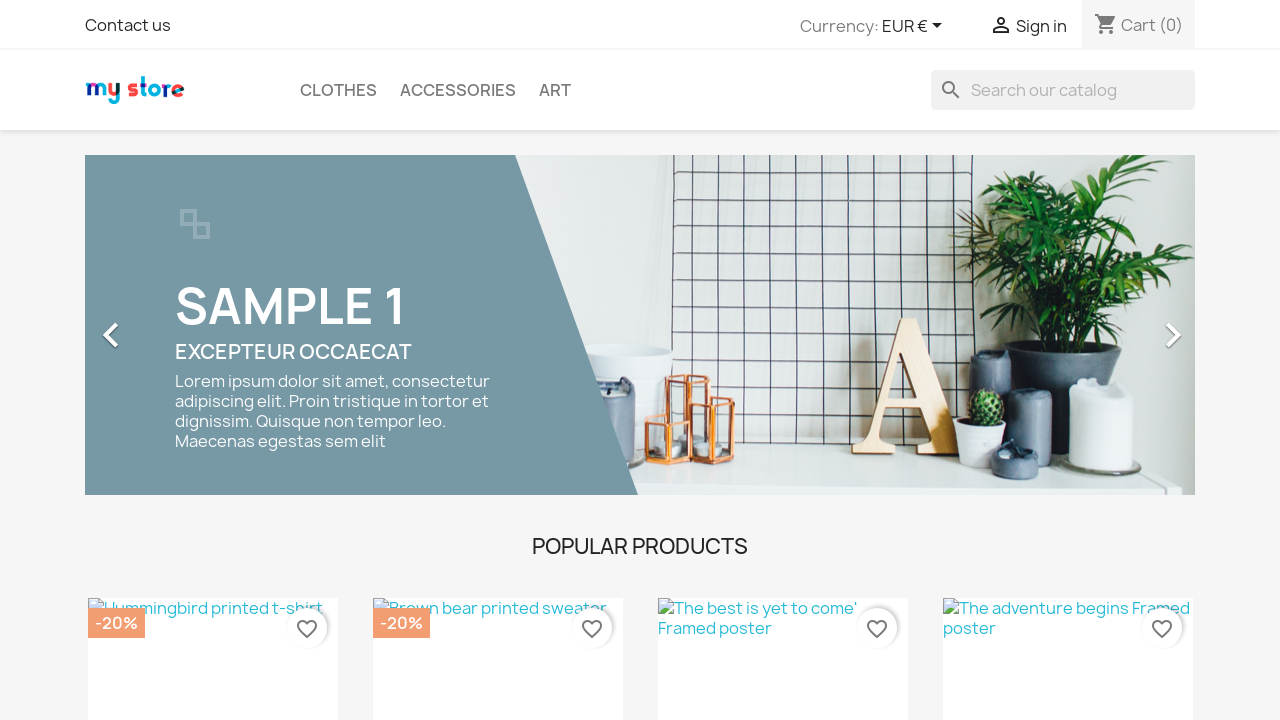

Filled search field with random product name 'notebook' on input[name='s']
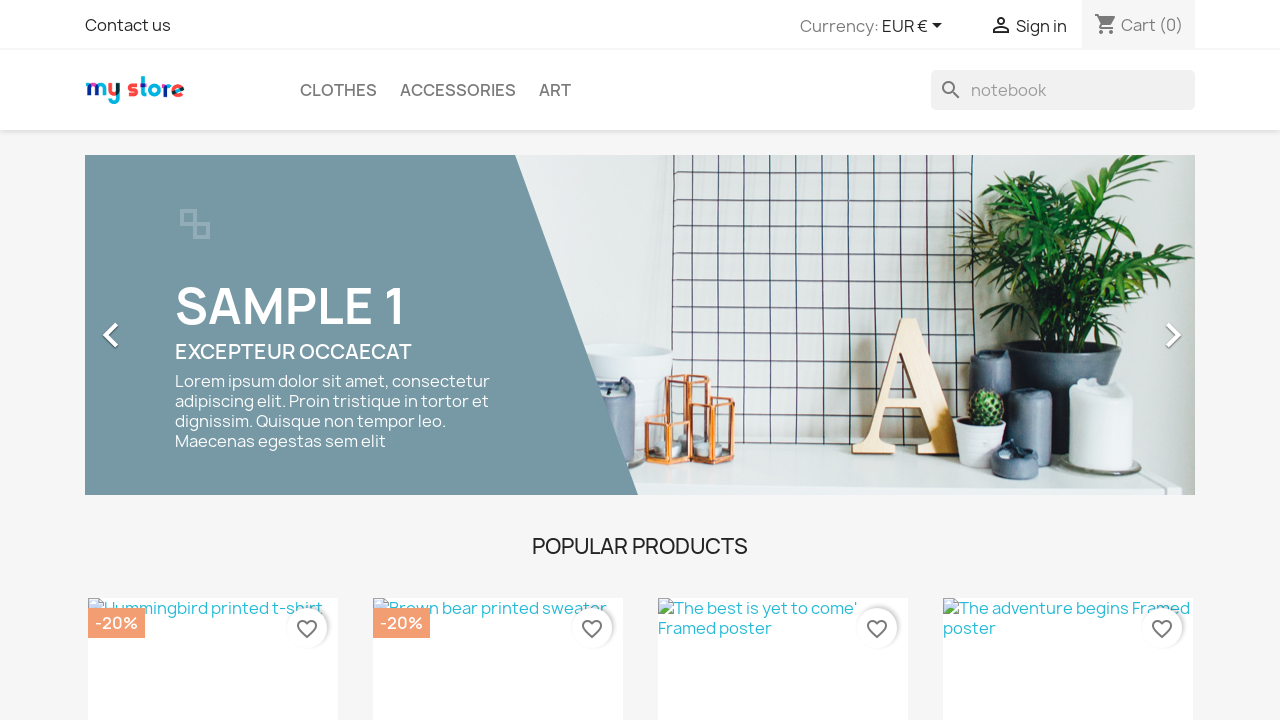

Submitted search form by pressing Enter on input[name='s']
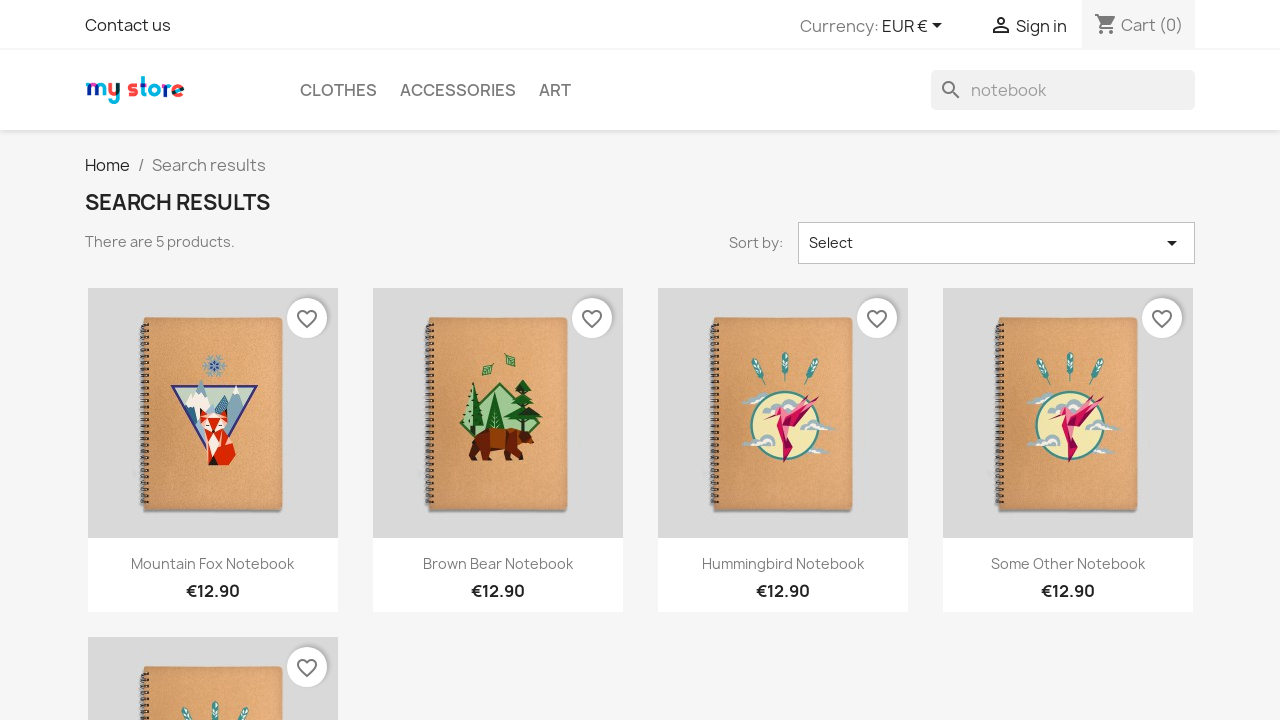

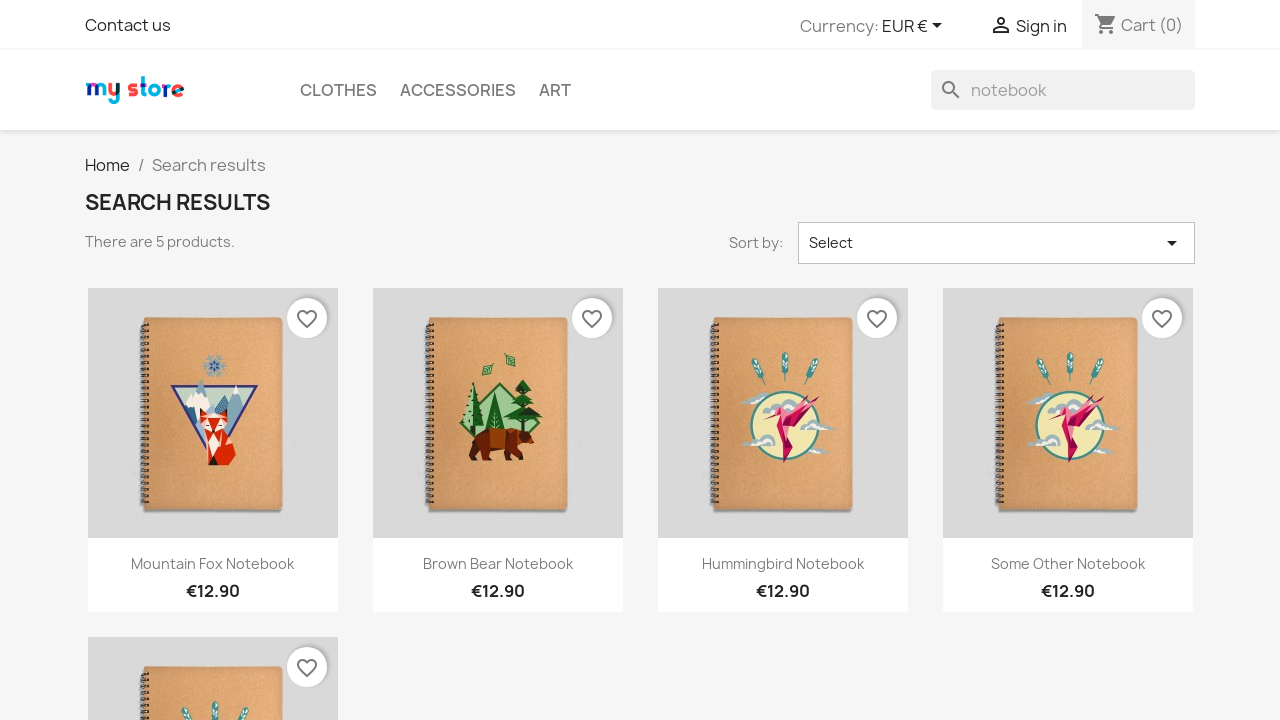